Tests opening a new window, switching to it, filling a form field in the child window, then returning to parent window

Starting URL: https://www.hyrtutorials.com/p/window-handles-practice.html

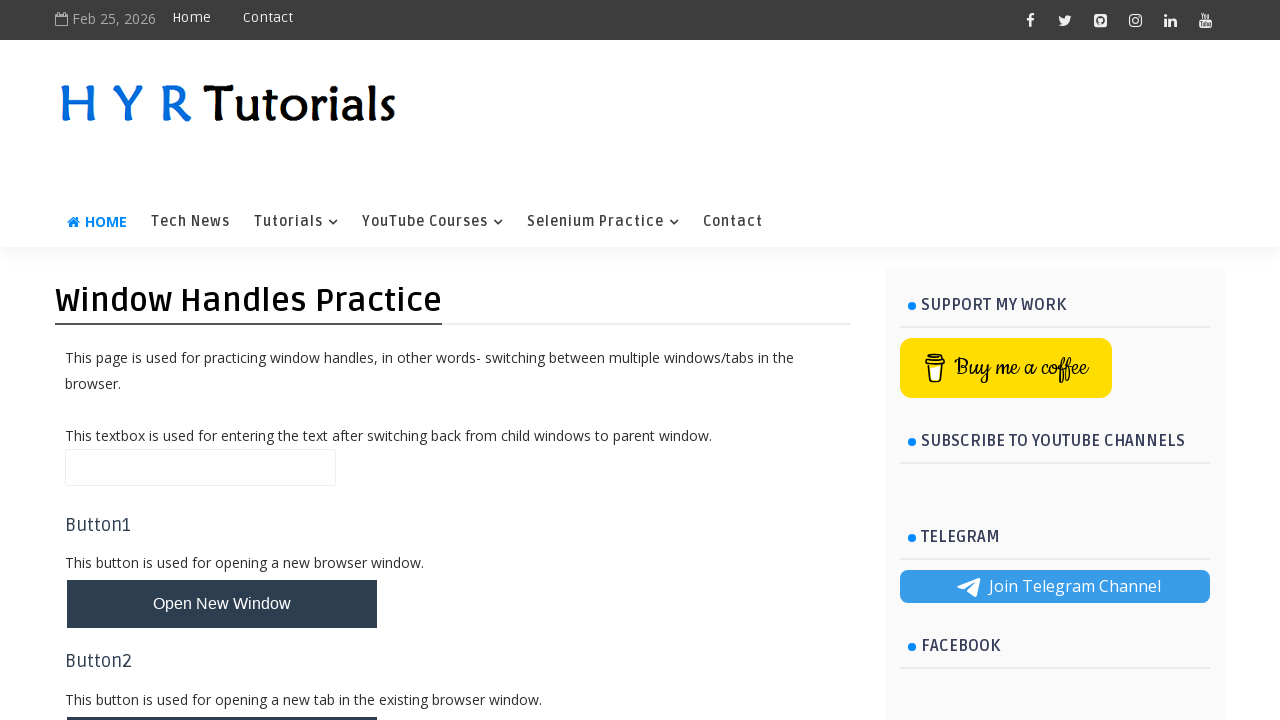

Filled parent window name field with 'Text at Parent Page' on //input[@id='name']
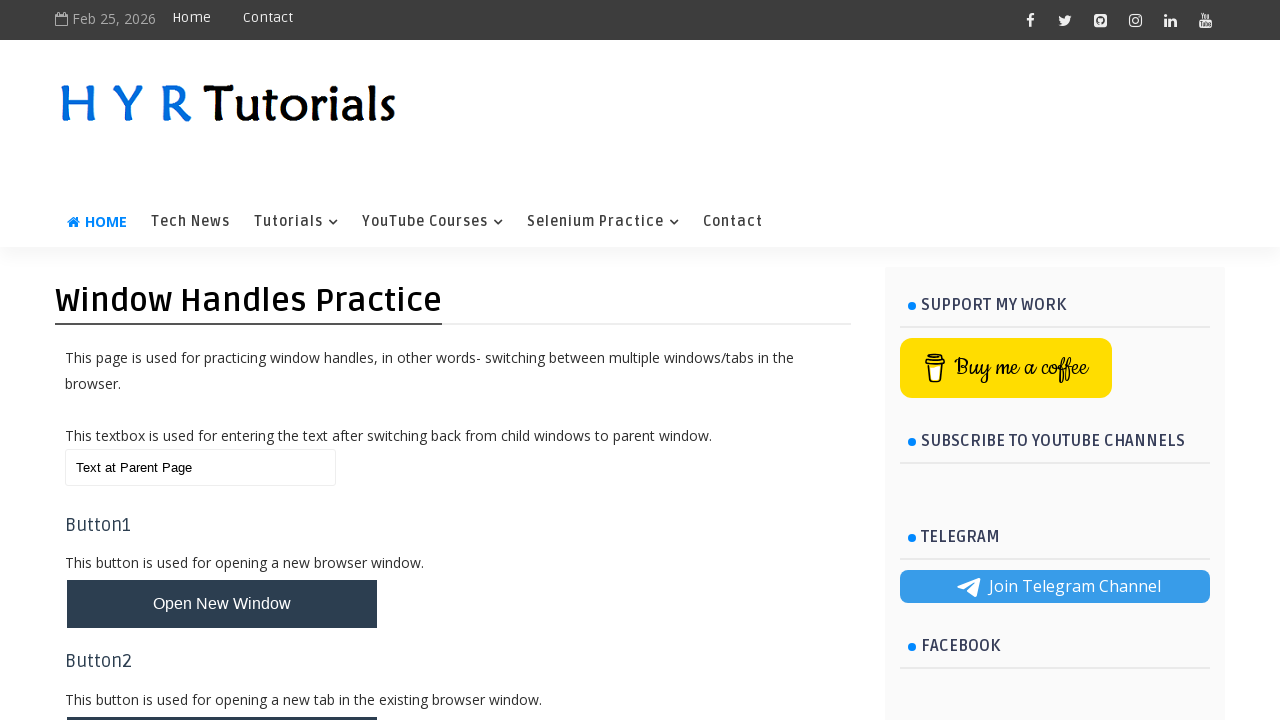

Clicked button to open new window at (222, 604) on #newWindowBtn
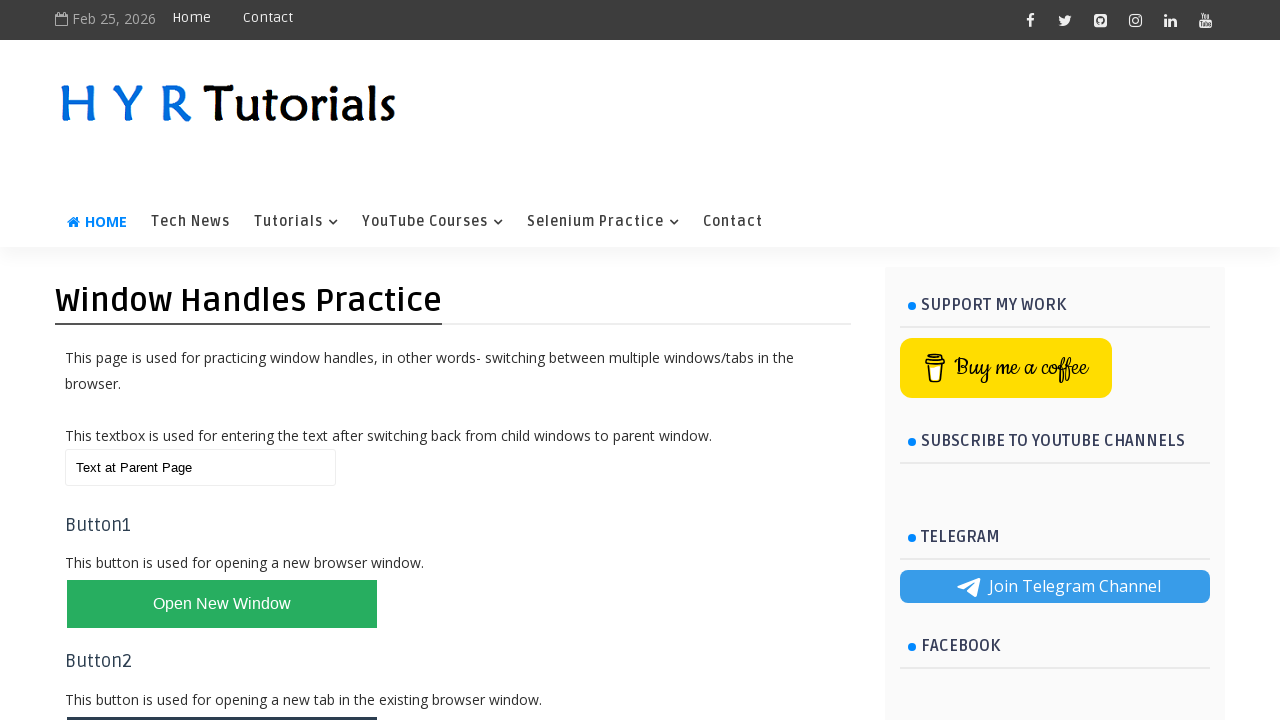

New window opened and captured
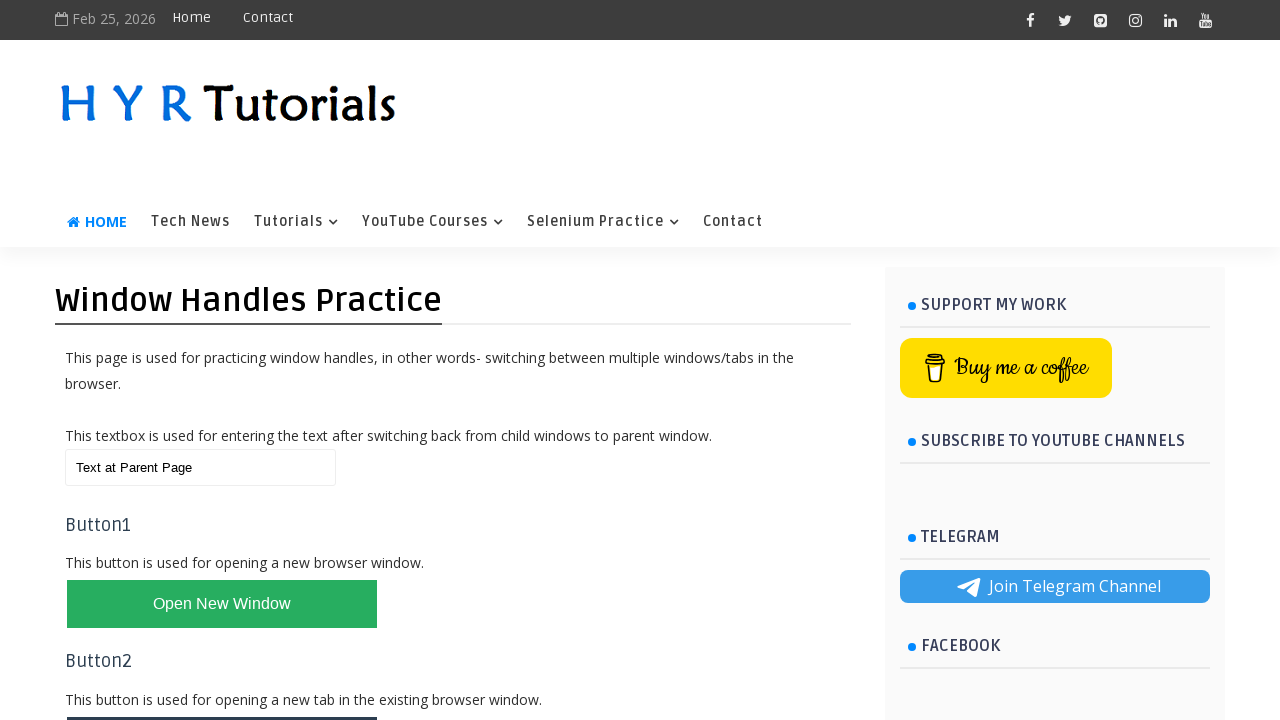

Child window loaded
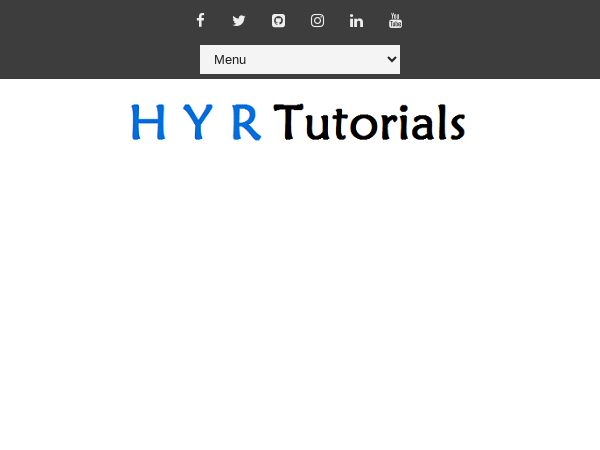

Child window title retrieved: Basic Controls - H Y R Tutorials
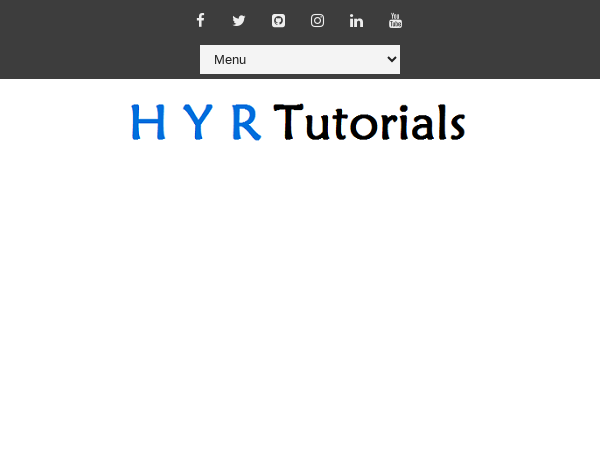

Filled firstName field in child window with 'Manish Chaudhary' on #firstName
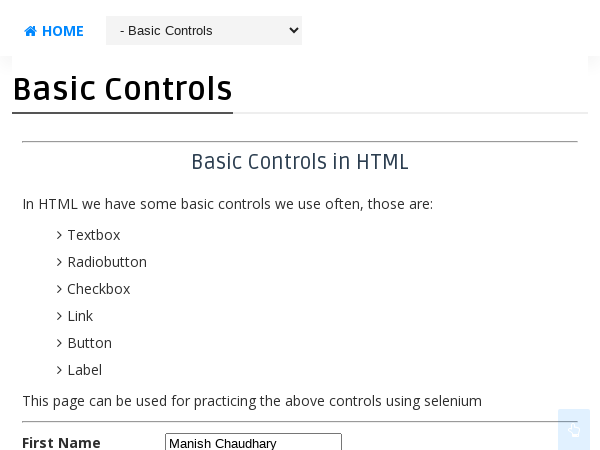

Closed child window
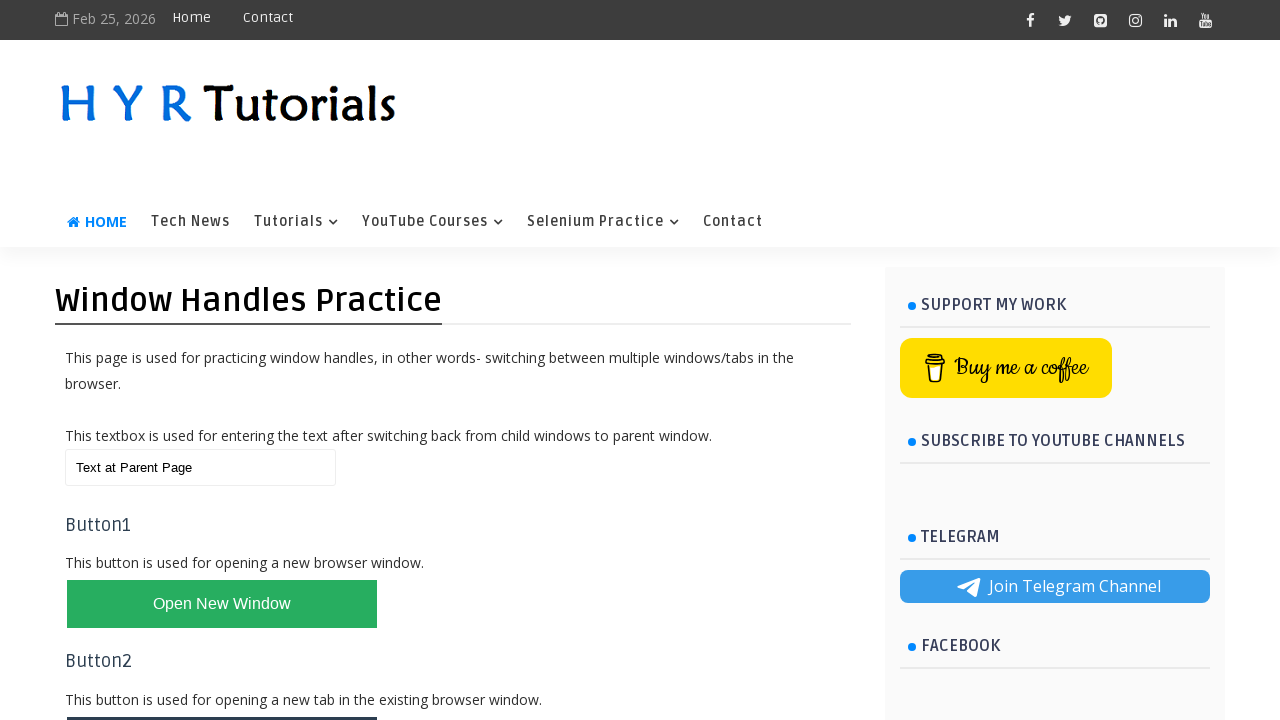

Cleared name field in parent window on //input[@id='name']
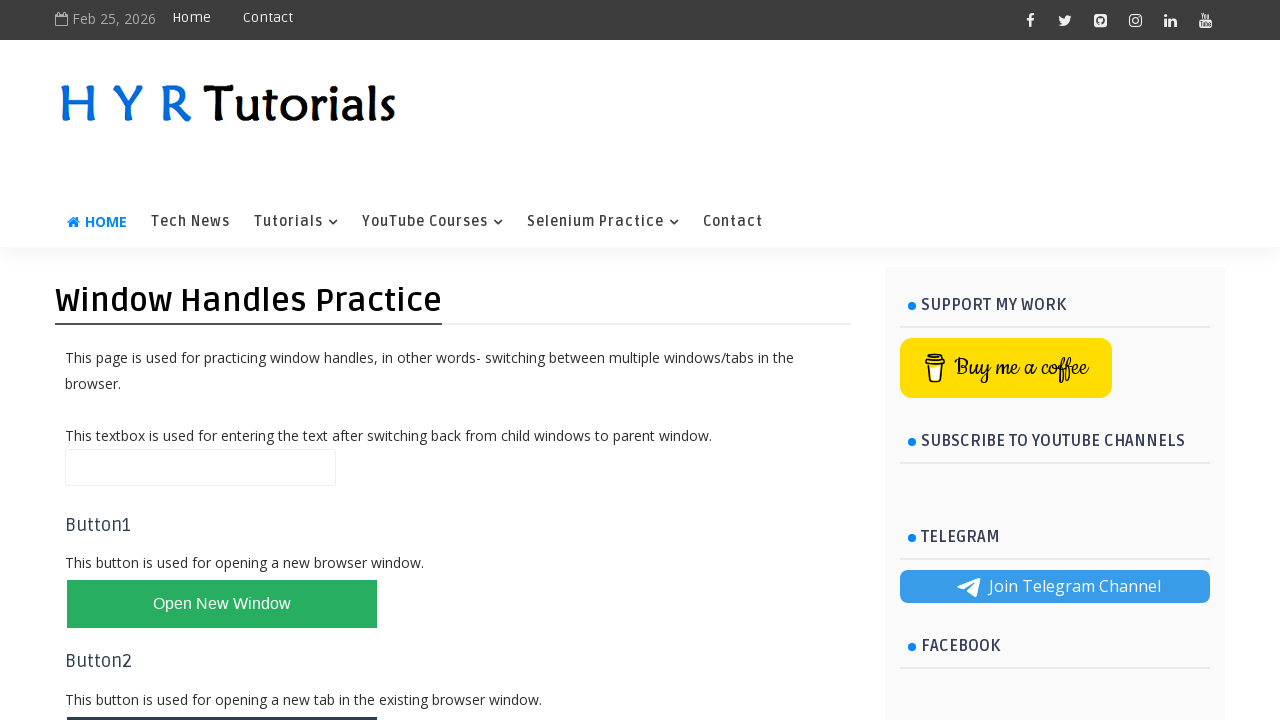

Filled name field in parent window with 'Text at parent page after child window' on //input[@id='name']
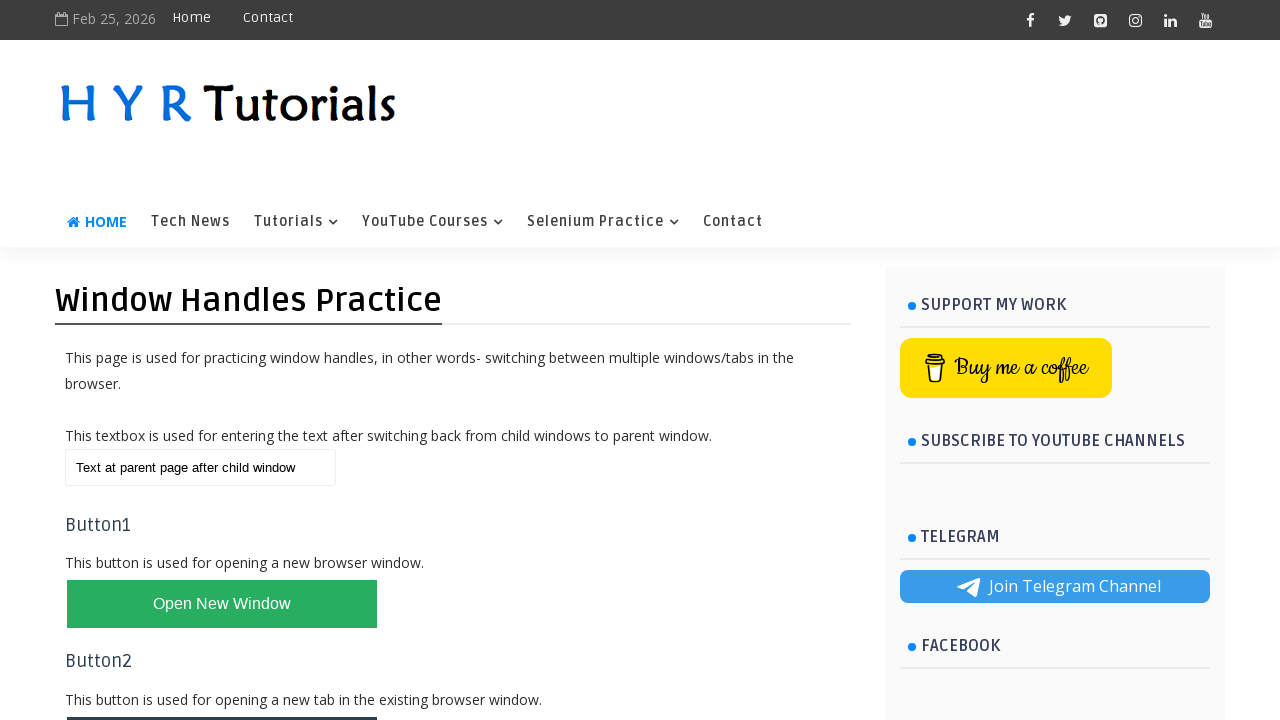

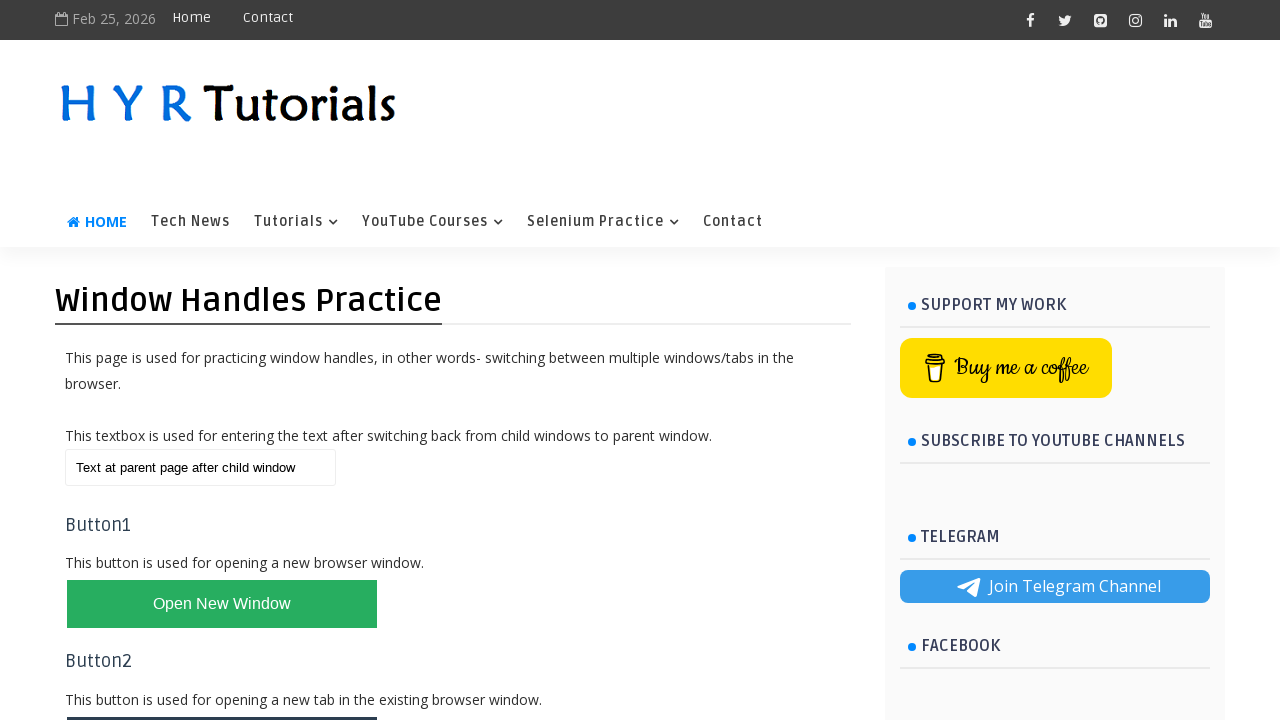